Tests adding multiple vegetables to a shopping cart on an e-commerce practice site by selecting specific items (Brocolli, Cauliflower, Cucumber, Beetroot), incrementing their quantities, and adding them to the cart.

Starting URL: https://rahulshettyacademy.com/seleniumPractise/#/

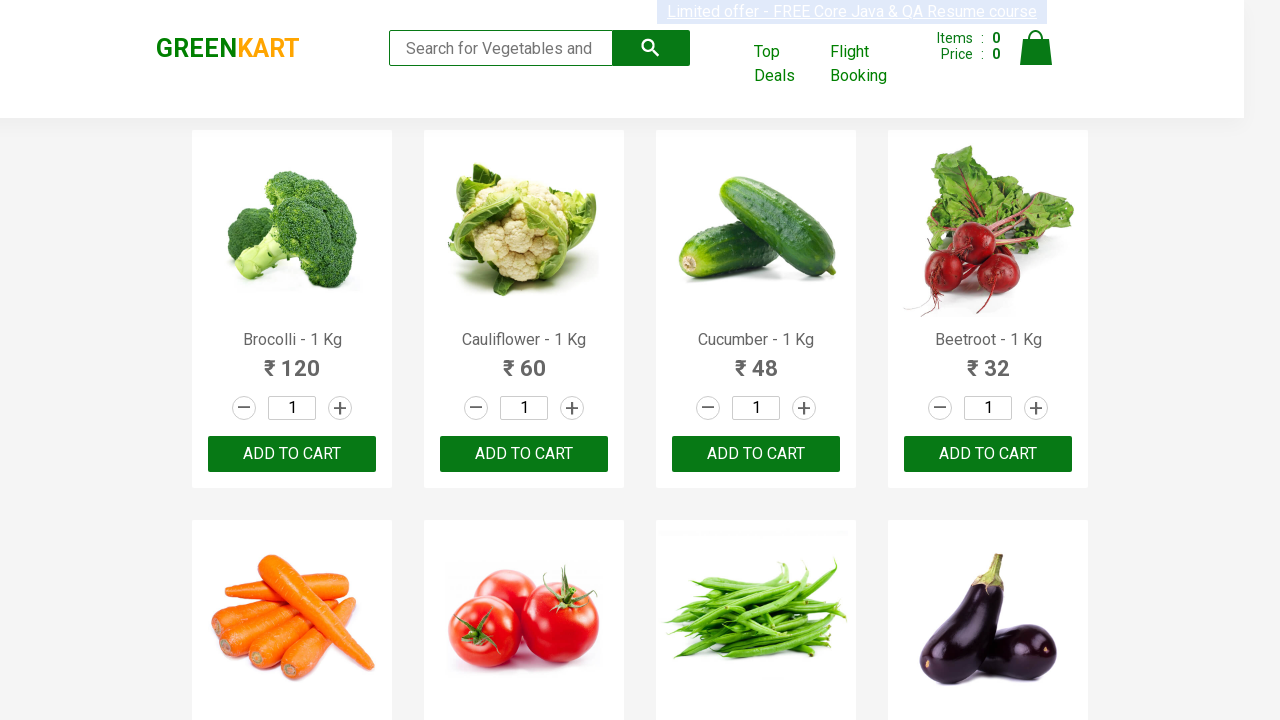

Waited for product names to load on the page
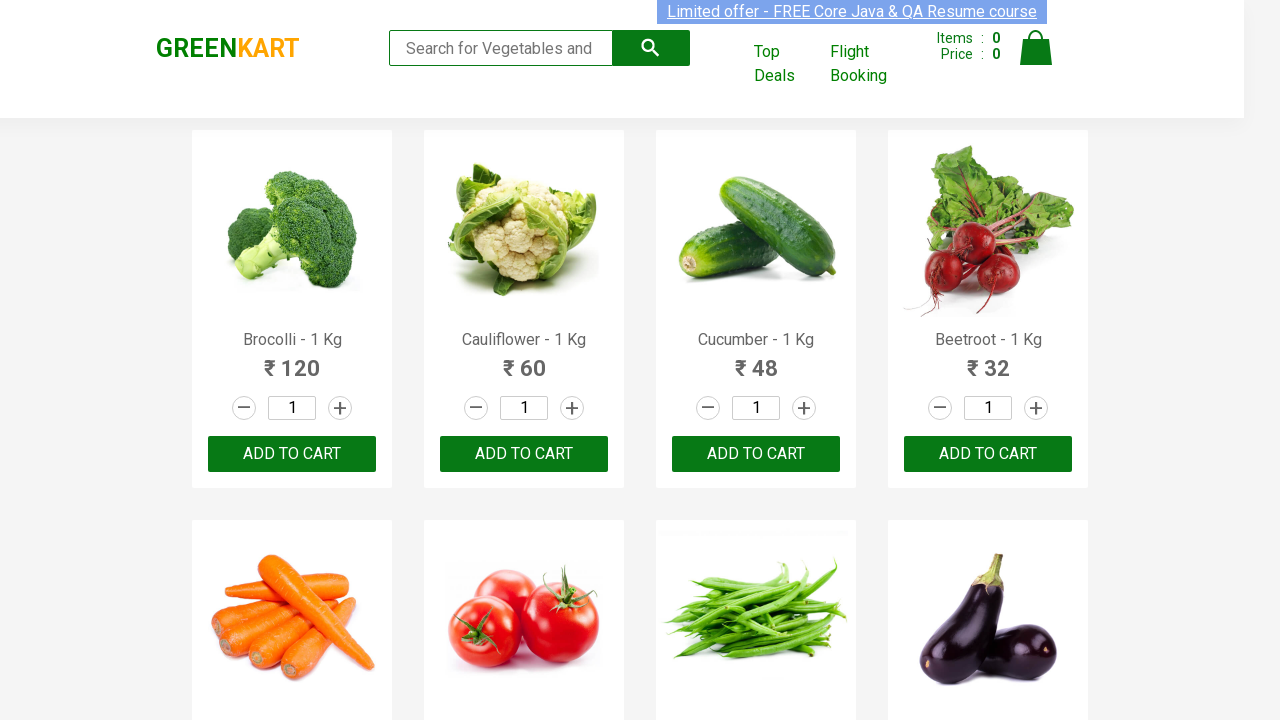

Retrieved all product name elements from the page
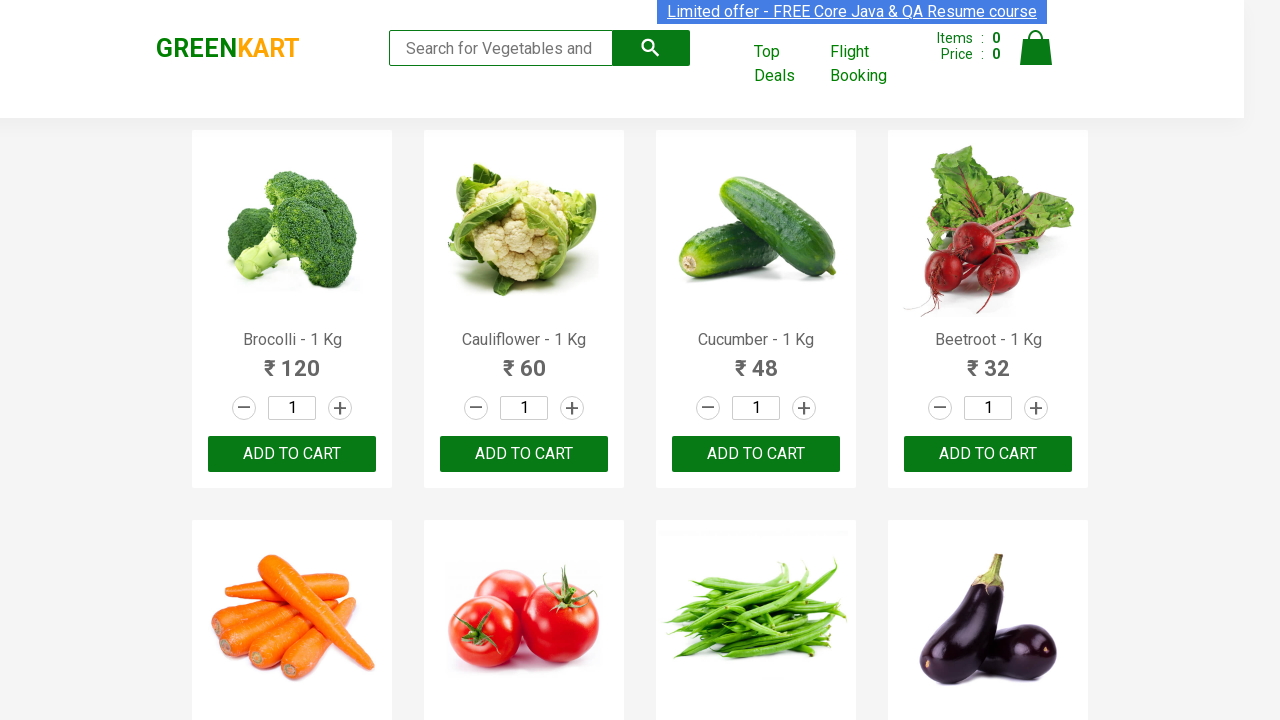

Clicked quantity input field for product 0 (Brocolli) at (292, 408) on input[type='number'] >> nth=0
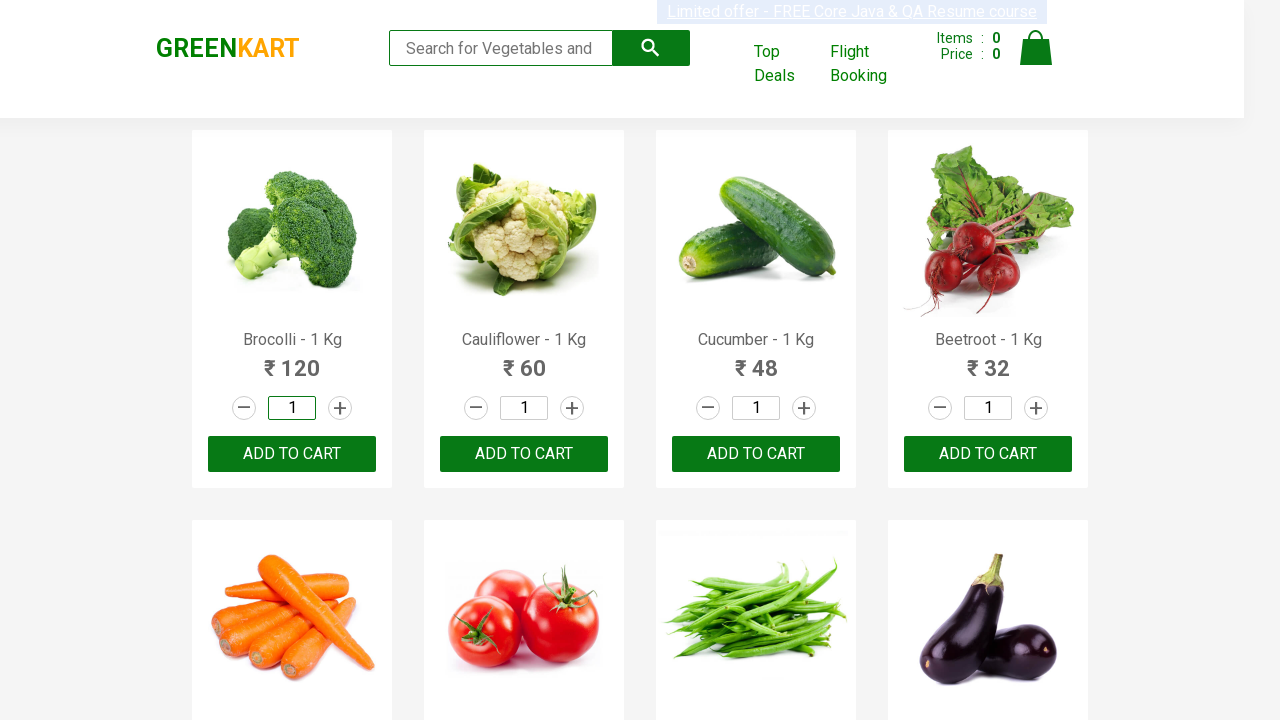

Clicked increment button to increase quantity for product 0 (Brocolli) at (340, 408) on a.increment >> nth=0
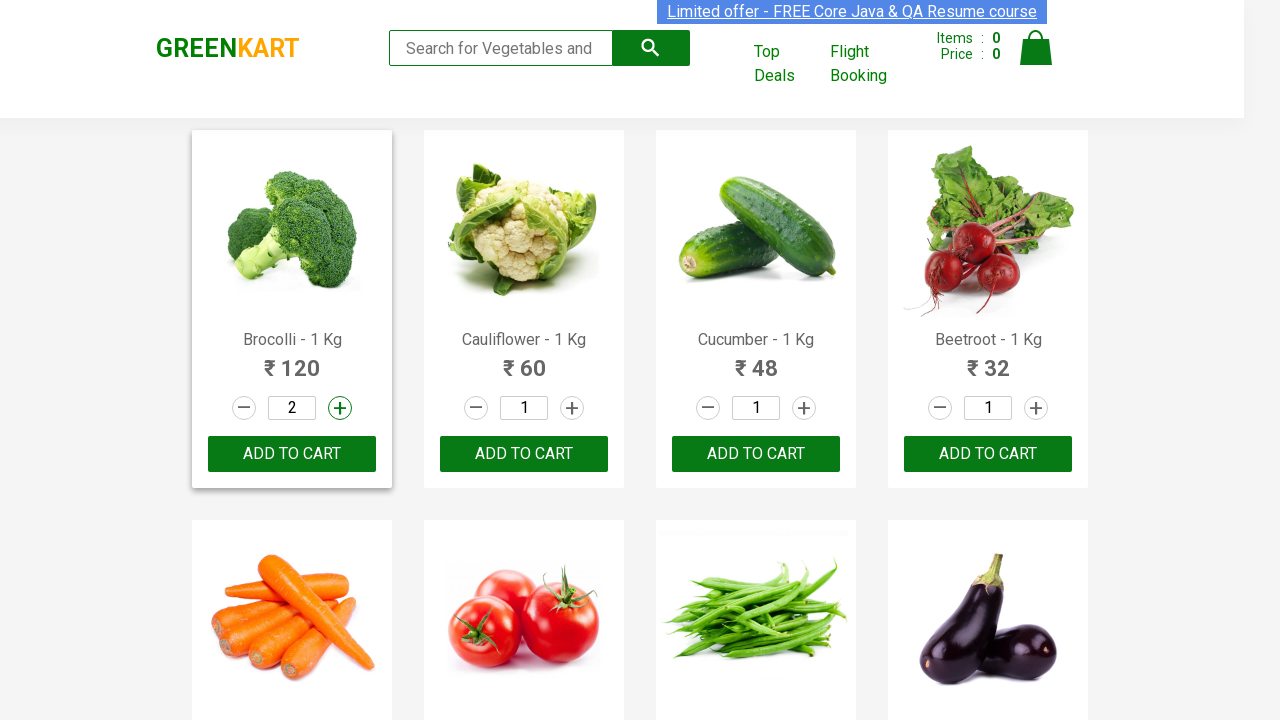

Clicked quantity input field for product 0 (Brocolli) at (292, 408) on input[type='number'] >> nth=0
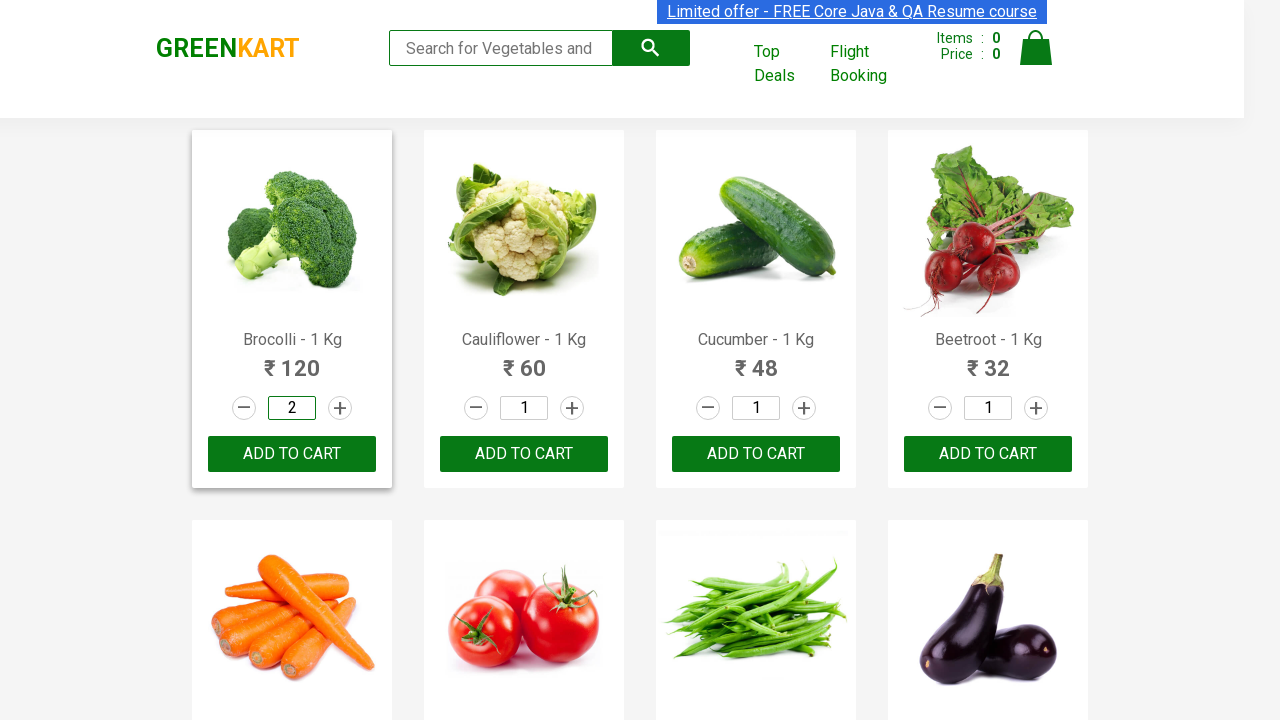

Clicked increment button to increase quantity for product 0 (Brocolli) at (340, 408) on a.increment >> nth=0
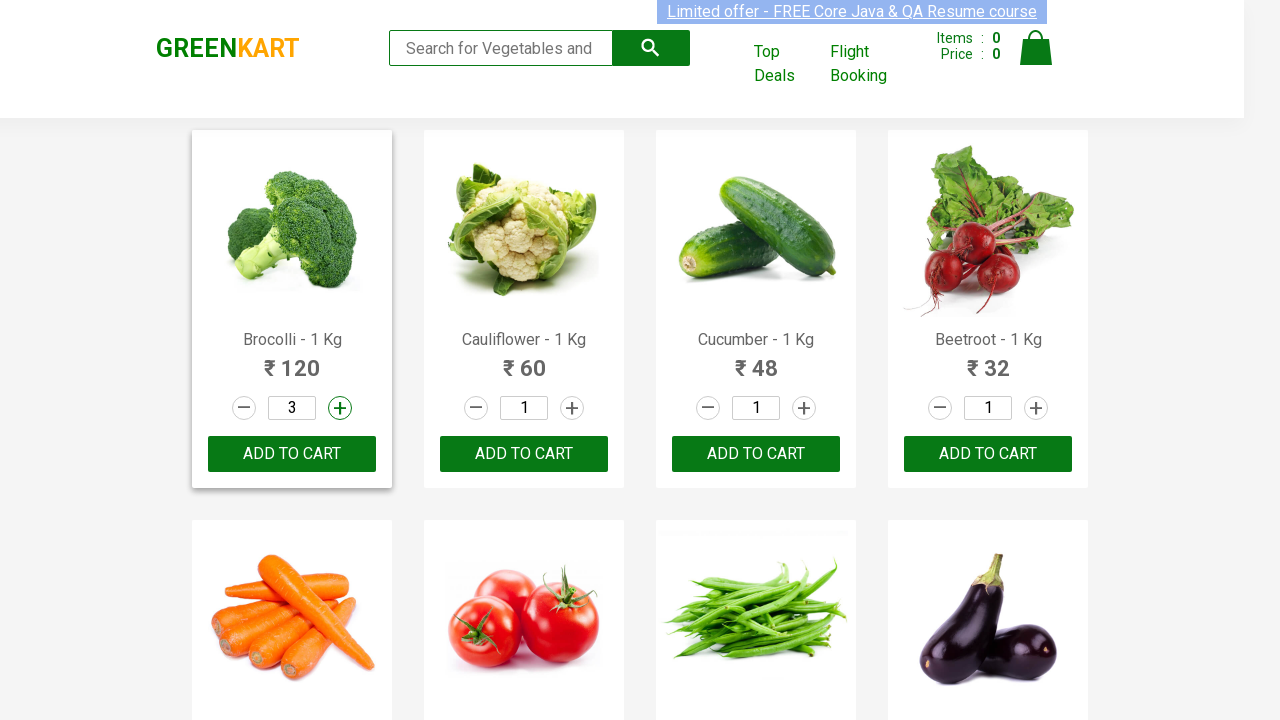

Clicked Add to Cart button for Brocolli at (292, 454) on div.product-action button >> nth=0
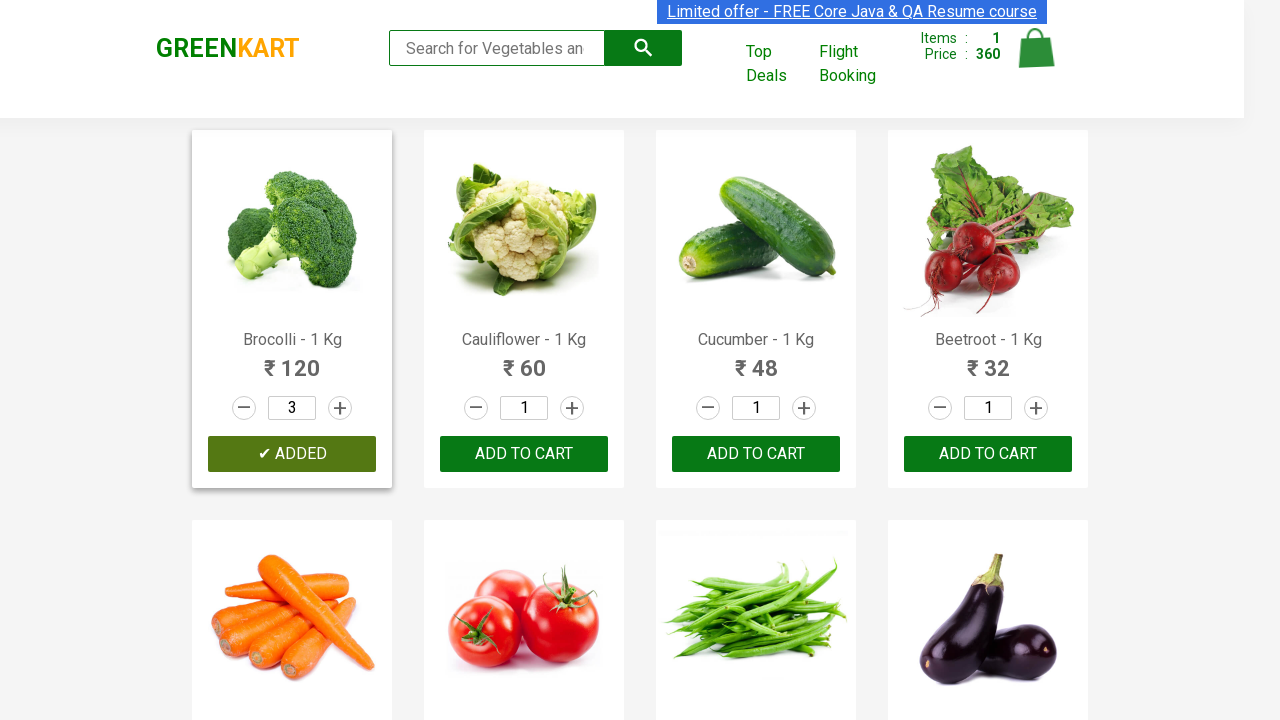

Waited 500ms before processing next item
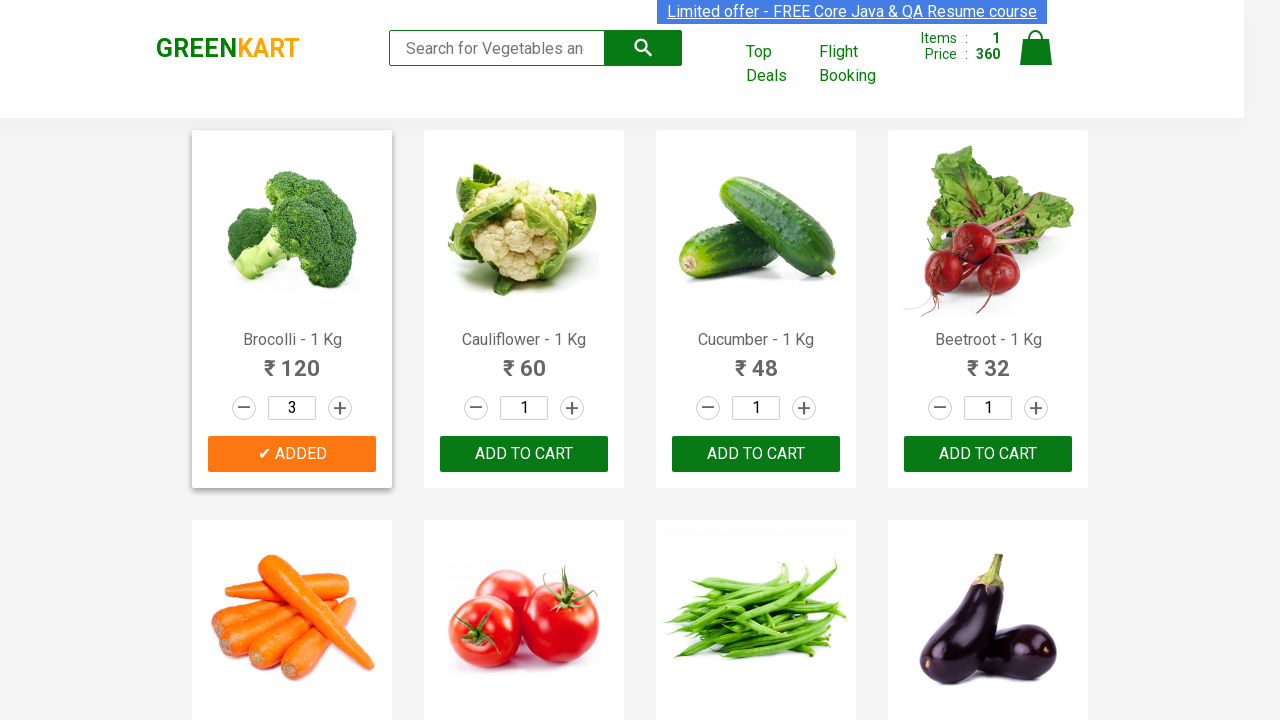

Clicked quantity input field for product 1 (Cauliflower) at (524, 408) on input[type='number'] >> nth=1
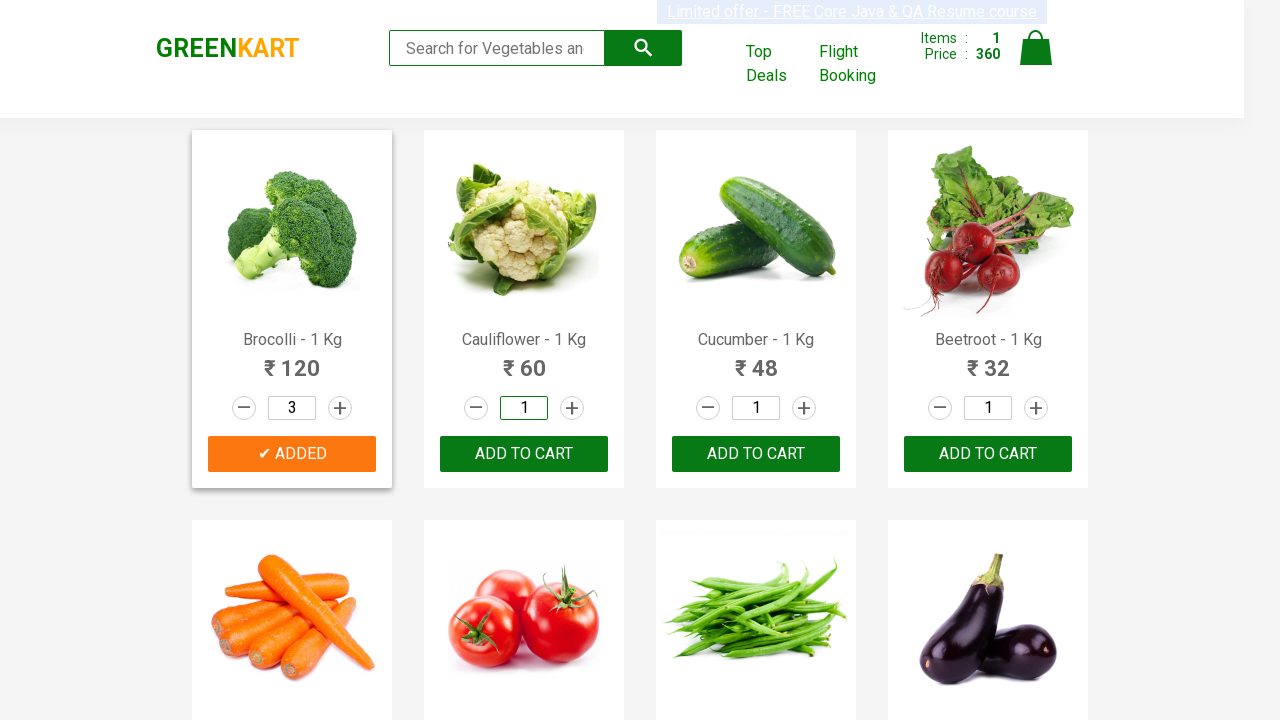

Clicked increment button to increase quantity for product 1 (Cauliflower) at (572, 408) on a.increment >> nth=1
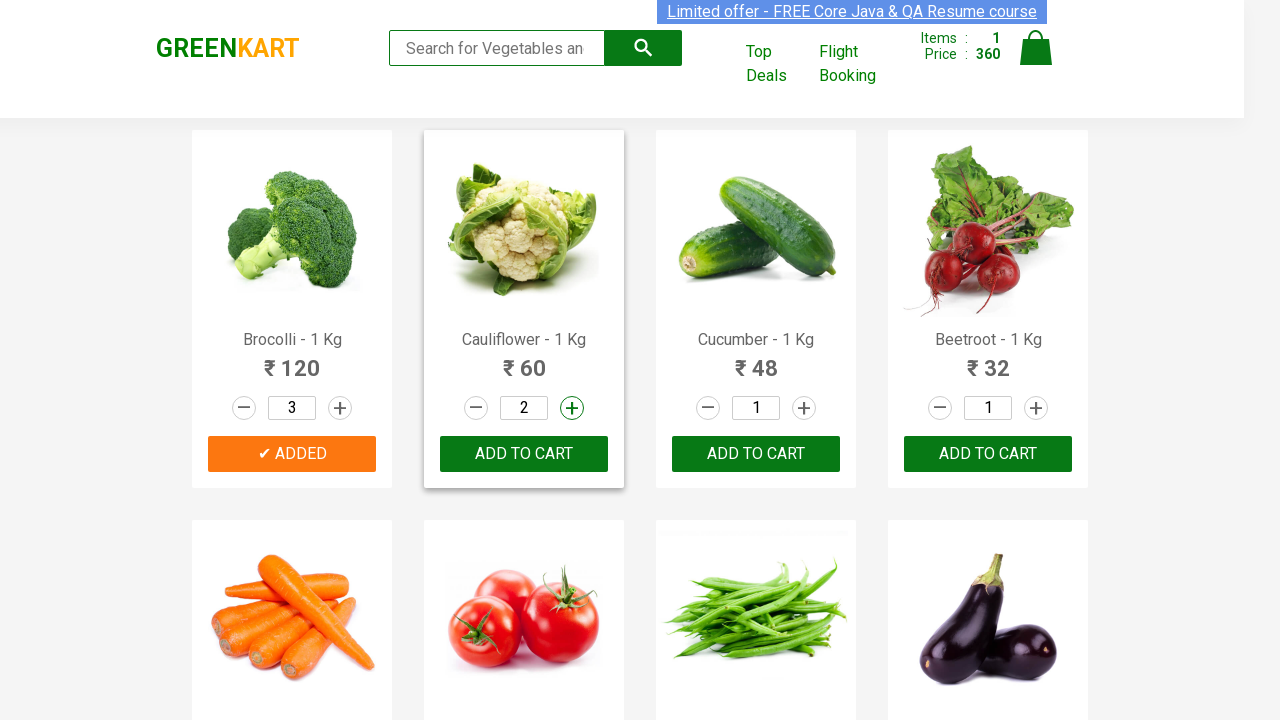

Clicked quantity input field for product 1 (Cauliflower) at (524, 408) on input[type='number'] >> nth=1
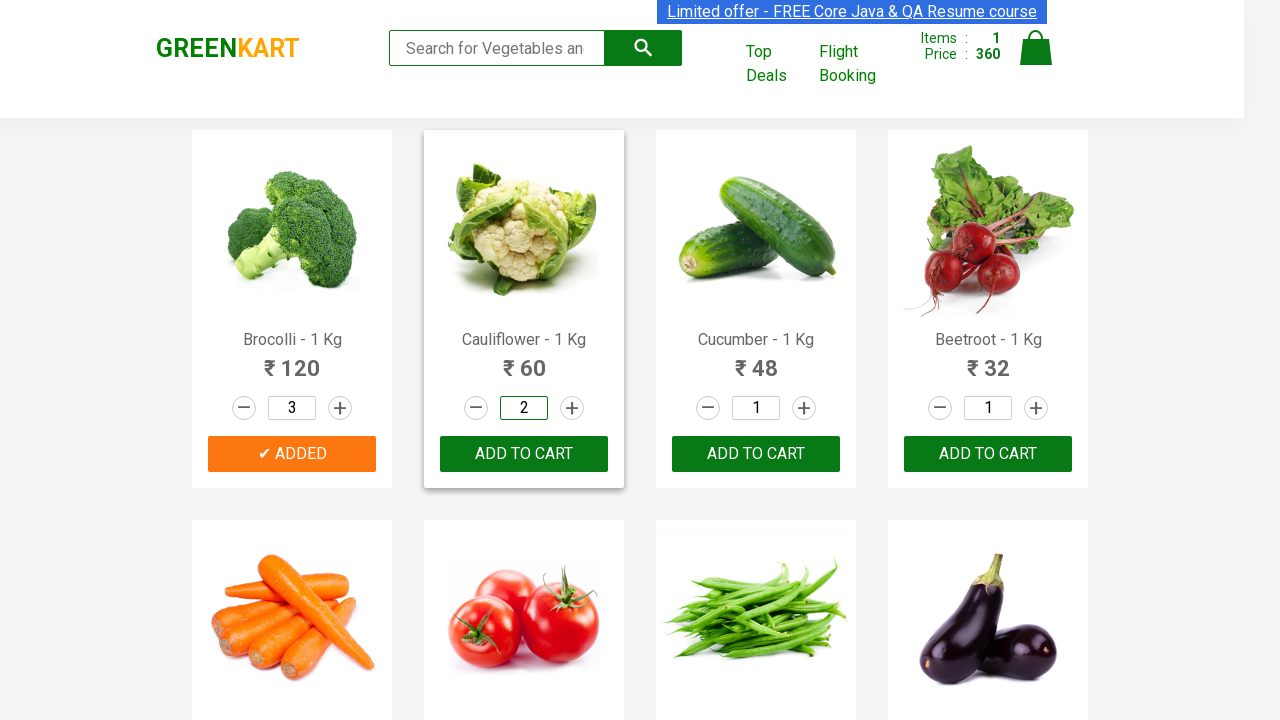

Clicked increment button to increase quantity for product 1 (Cauliflower) at (572, 408) on a.increment >> nth=1
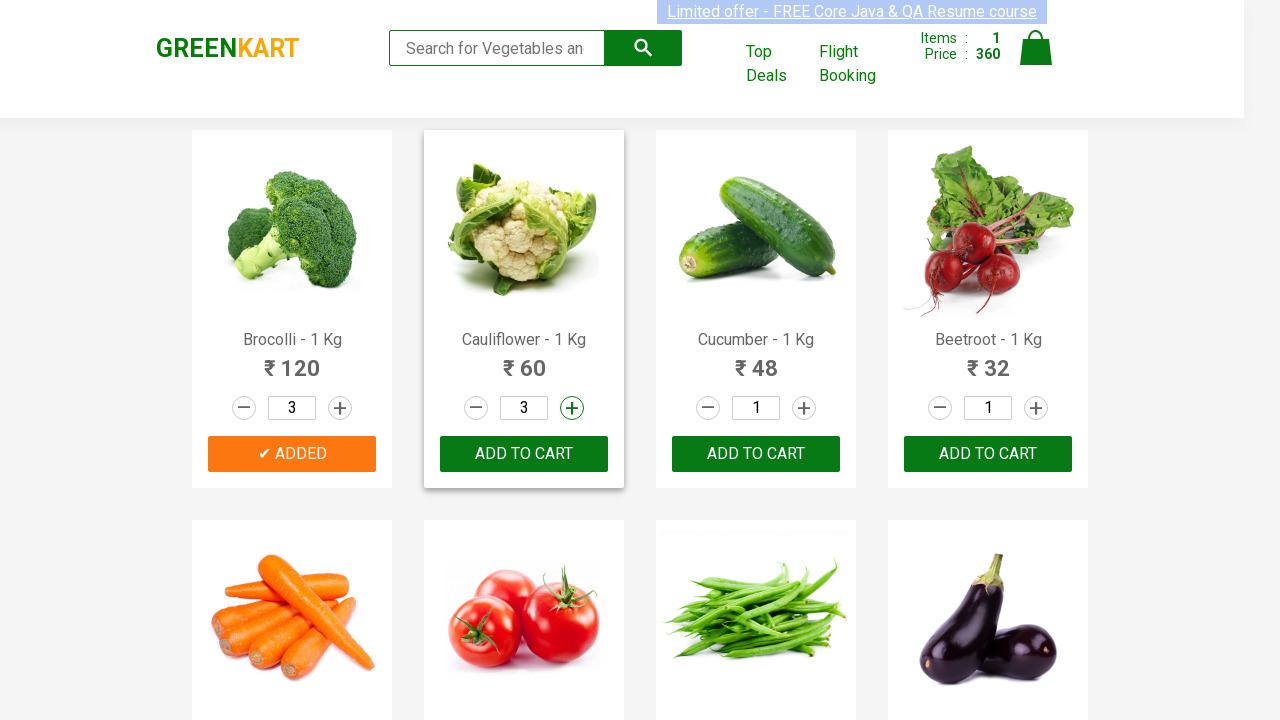

Clicked Add to Cart button for Cauliflower at (524, 454) on div.product-action button >> nth=1
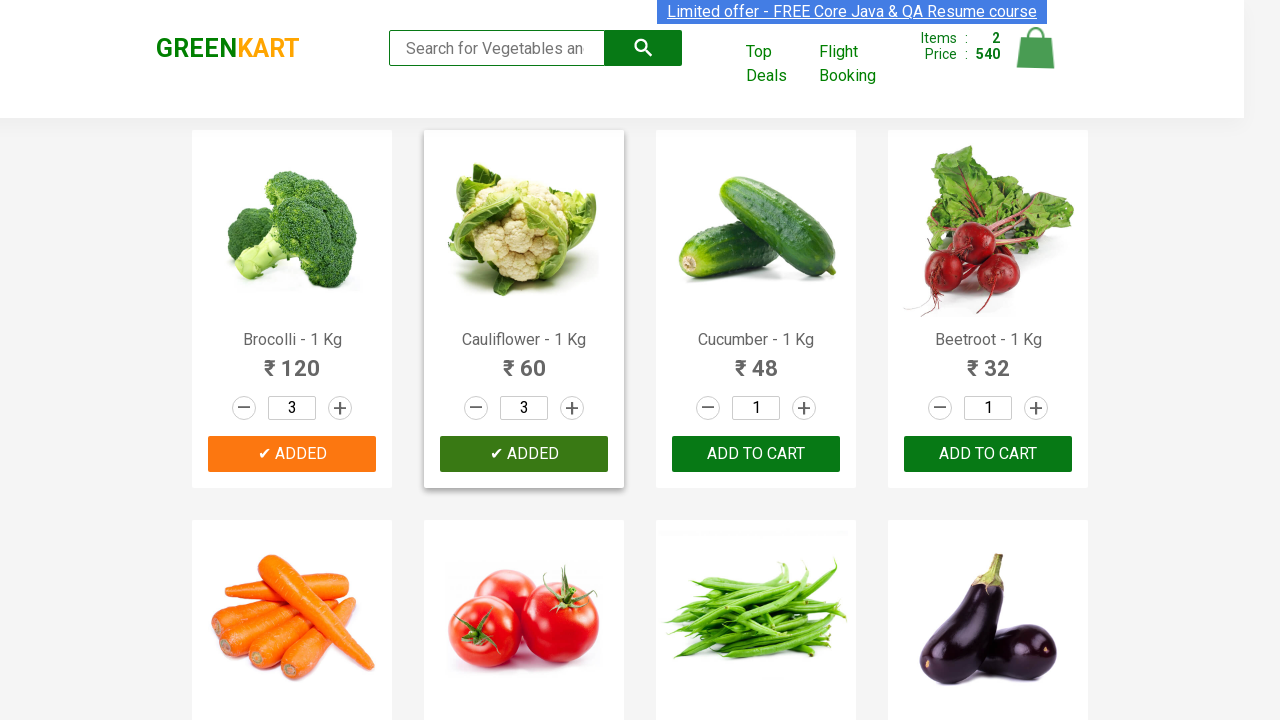

Waited 500ms before processing next item
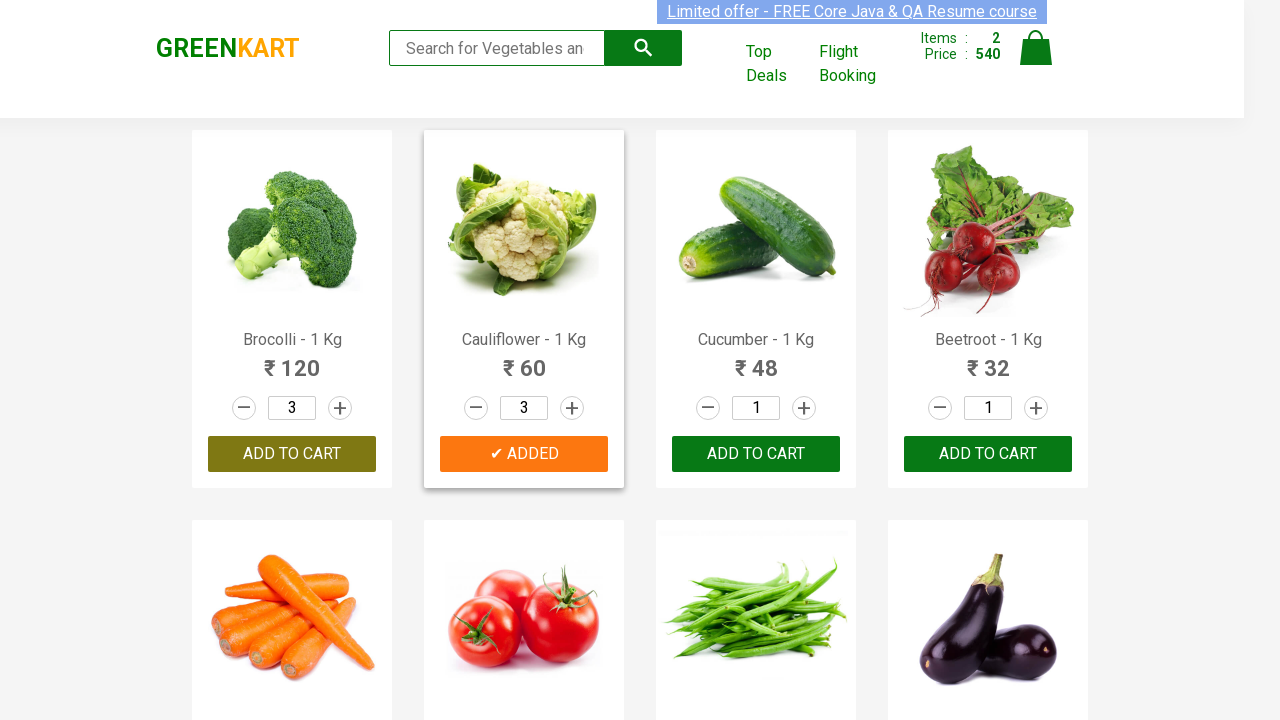

Clicked quantity input field for product 2 (Cucumber) at (756, 408) on input[type='number'] >> nth=2
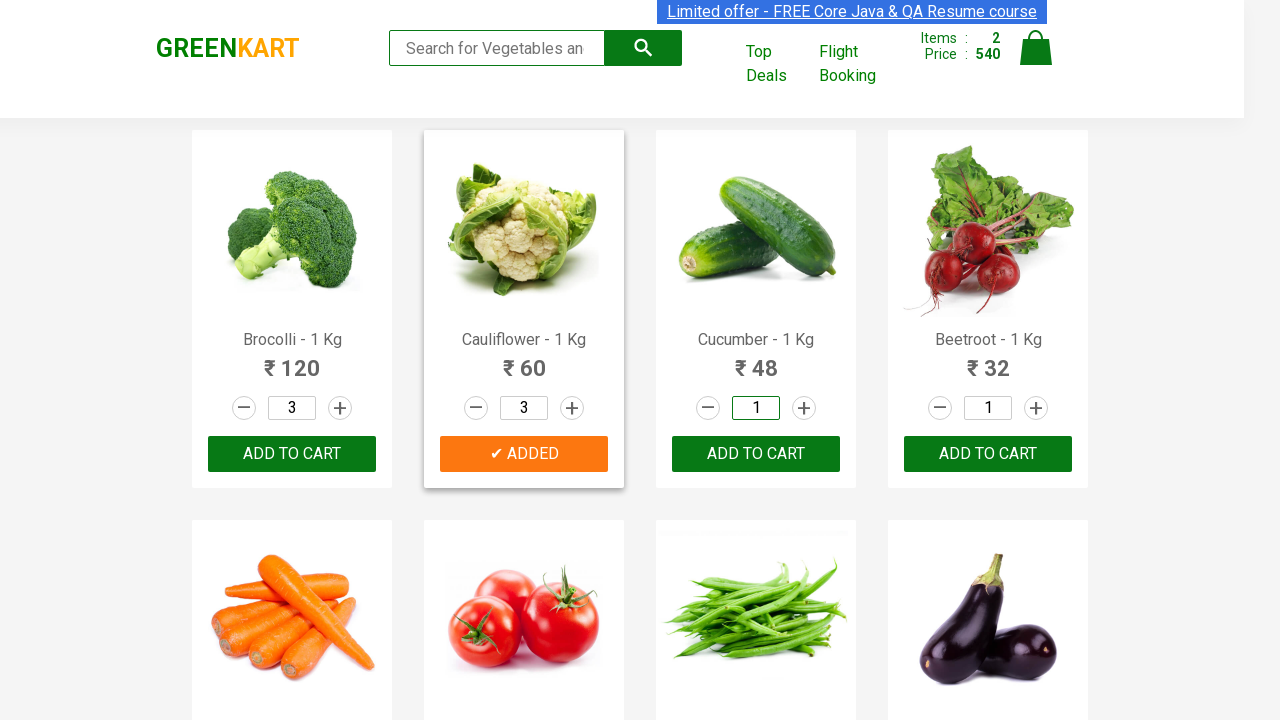

Clicked increment button to increase quantity for product 2 (Cucumber) at (804, 408) on a.increment >> nth=2
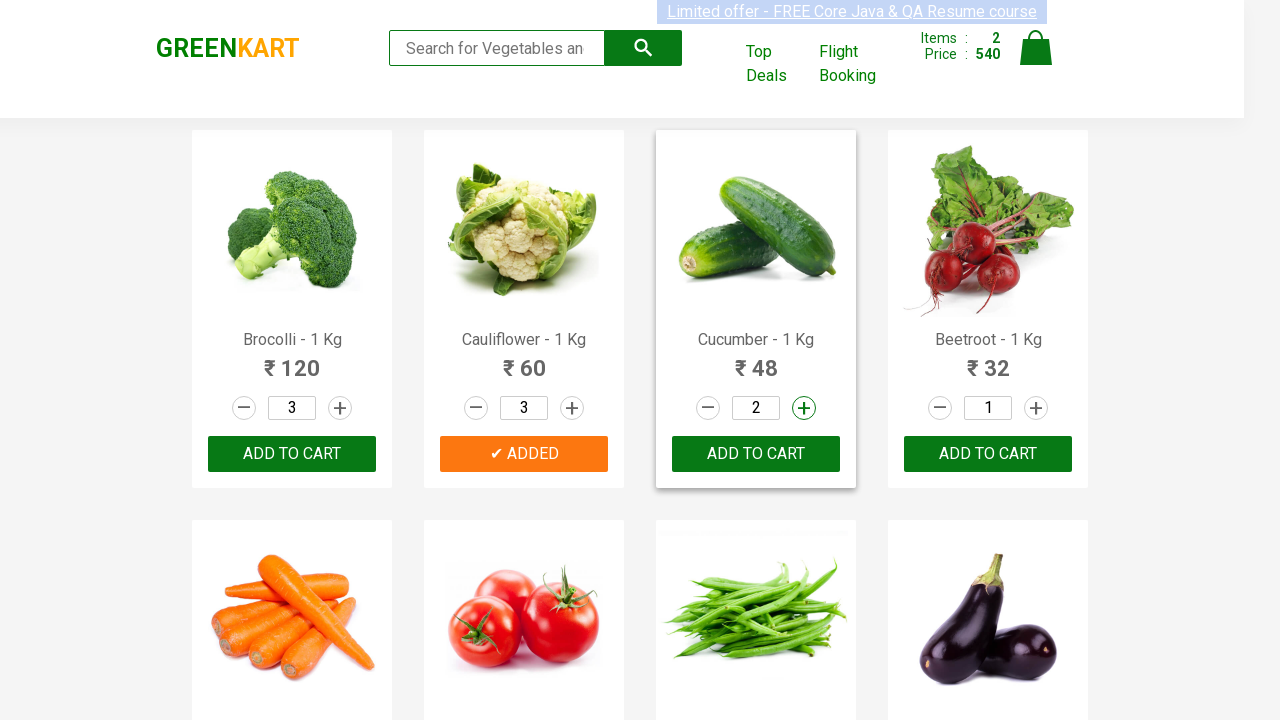

Clicked quantity input field for product 2 (Cucumber) at (756, 408) on input[type='number'] >> nth=2
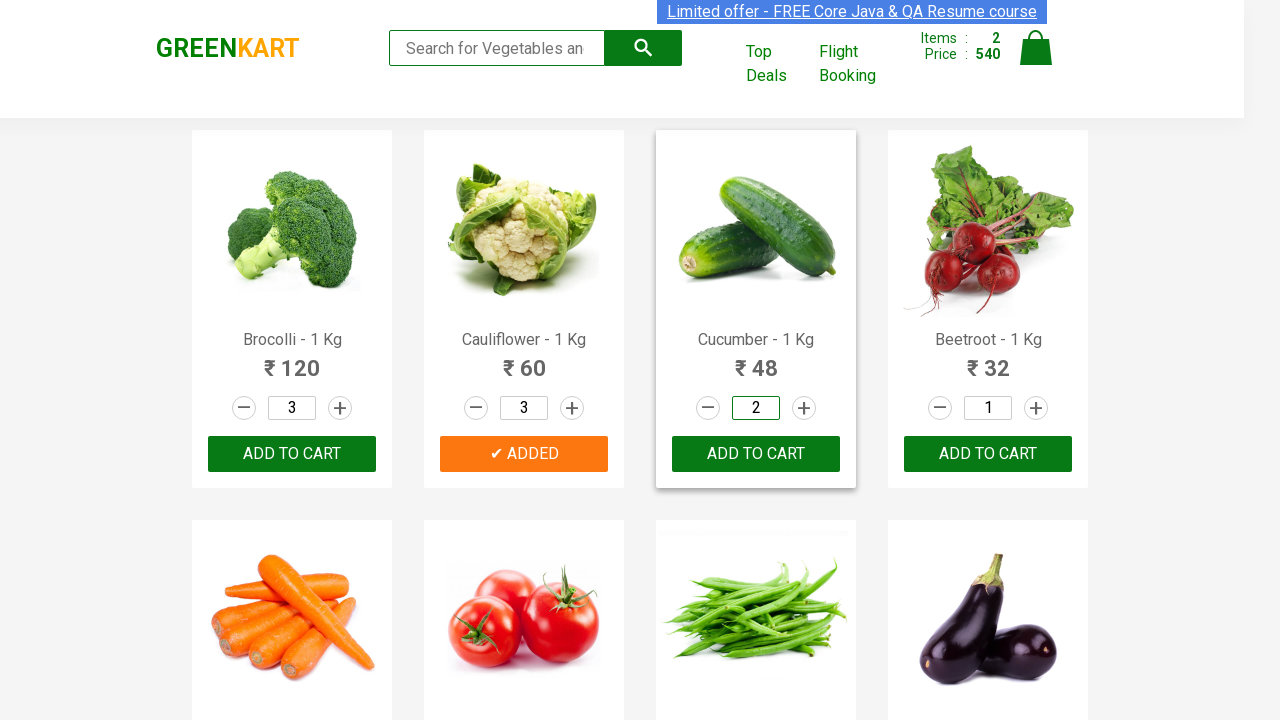

Clicked increment button to increase quantity for product 2 (Cucumber) at (804, 408) on a.increment >> nth=2
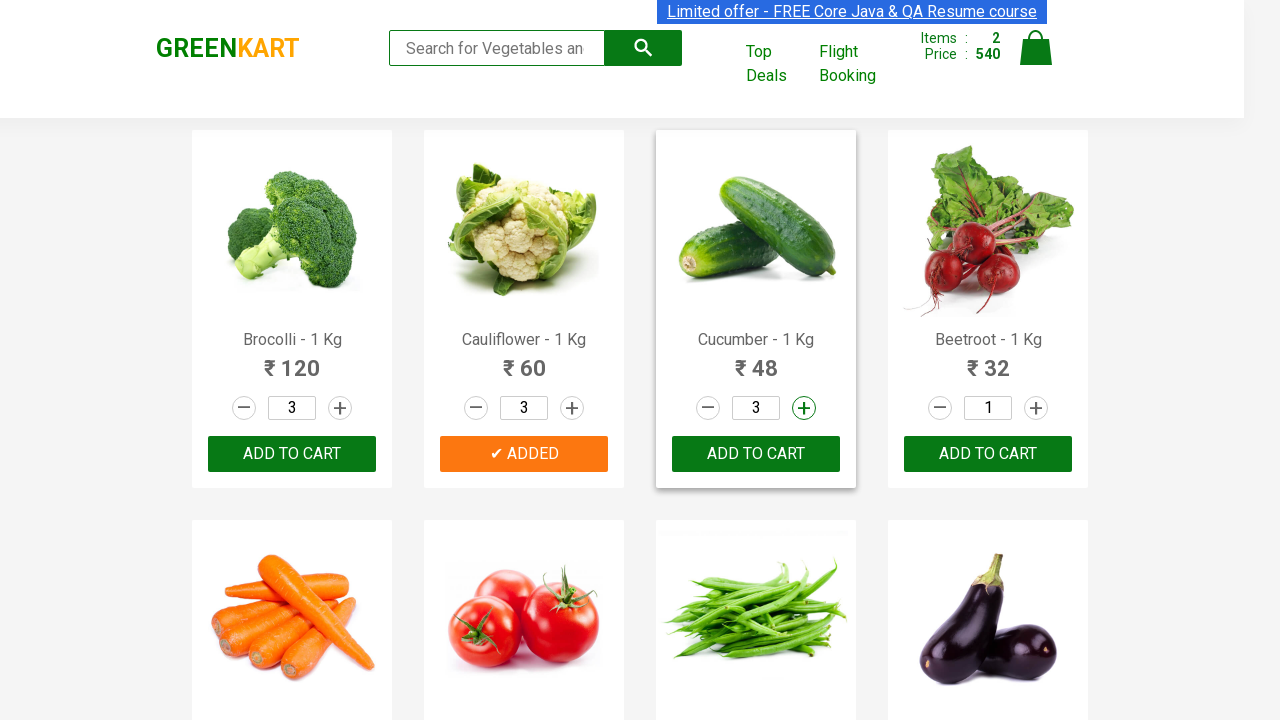

Clicked Add to Cart button for Cucumber at (756, 454) on div.product-action button >> nth=2
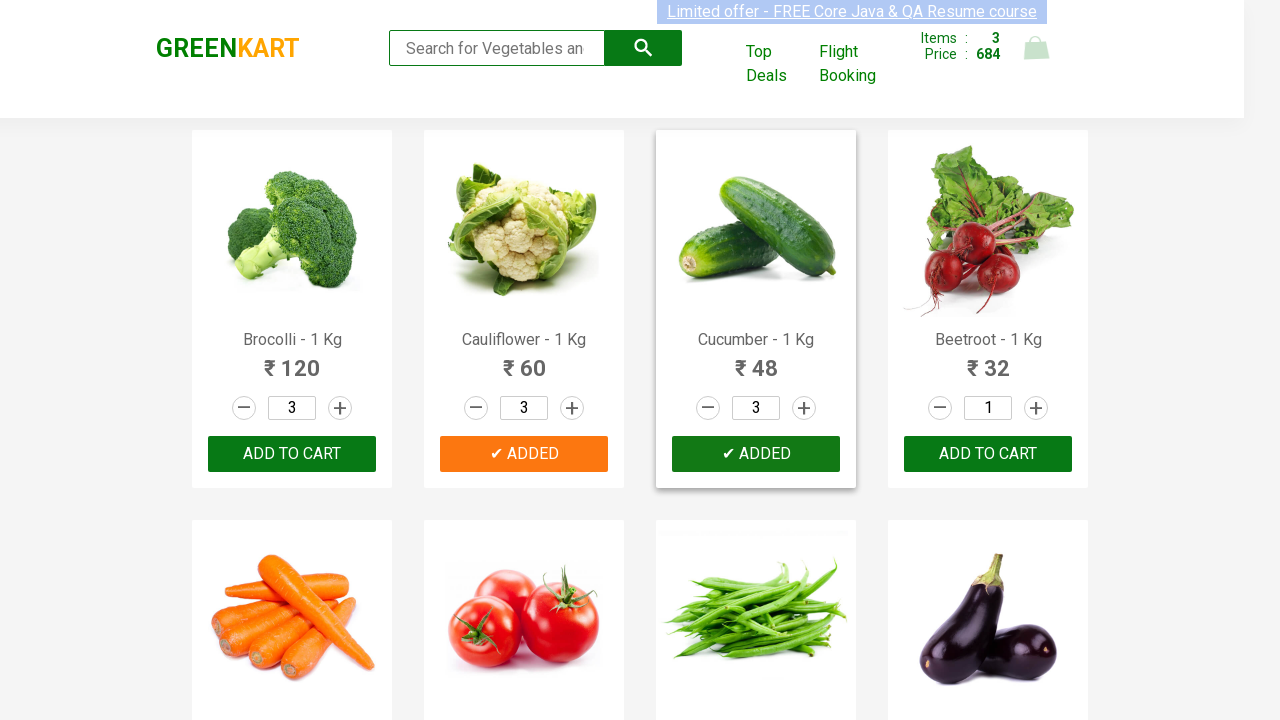

Waited 500ms before processing next item
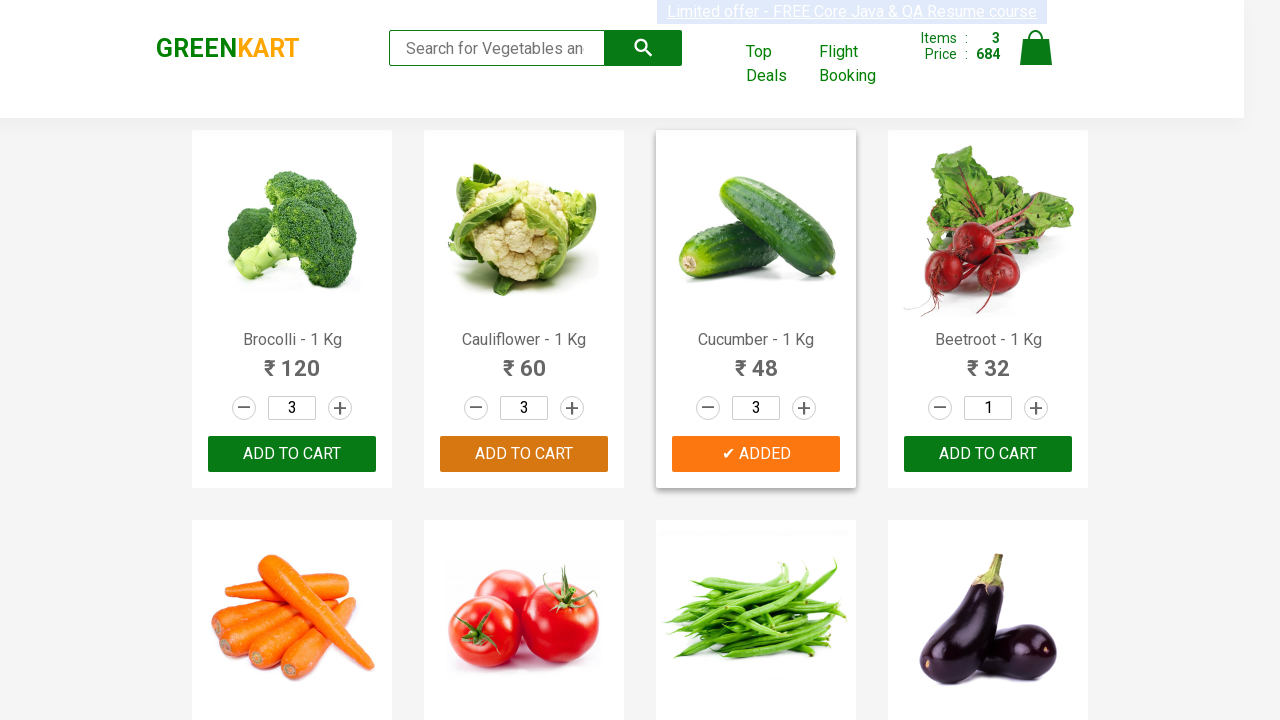

Clicked quantity input field for product 3 (Beetroot) at (988, 408) on input[type='number'] >> nth=3
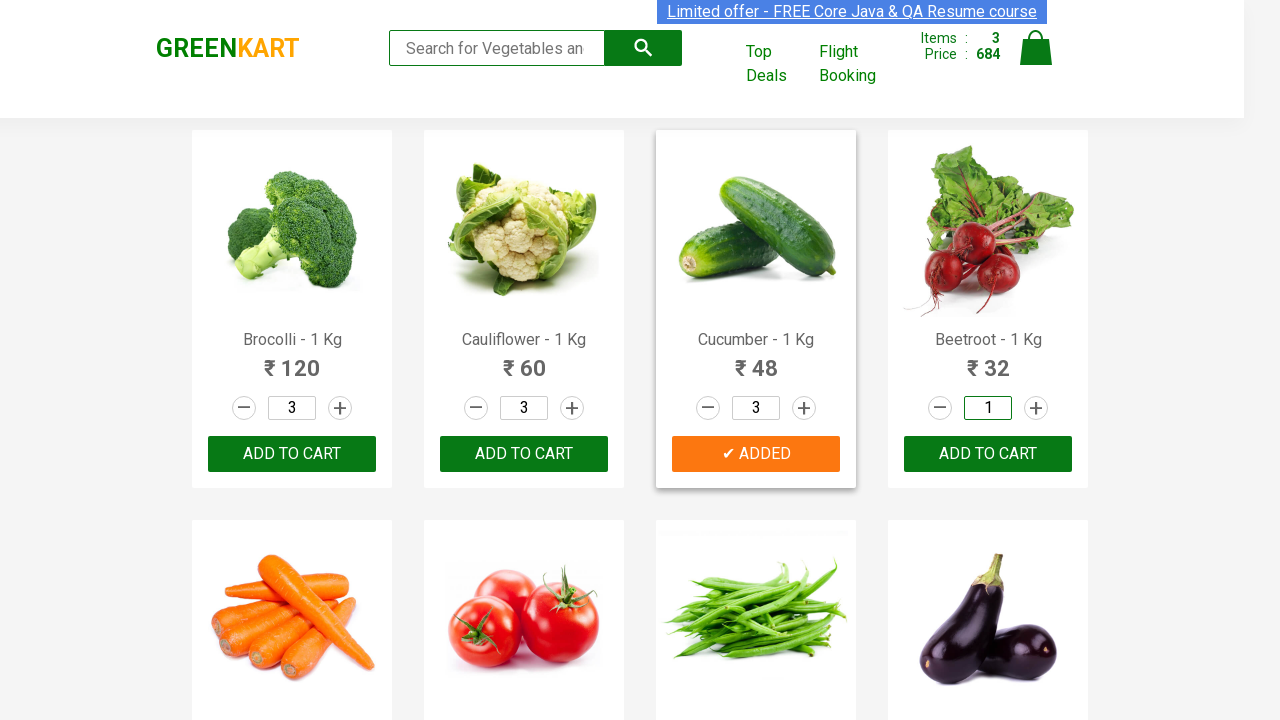

Clicked increment button to increase quantity for product 3 (Beetroot) at (1036, 408) on a.increment >> nth=3
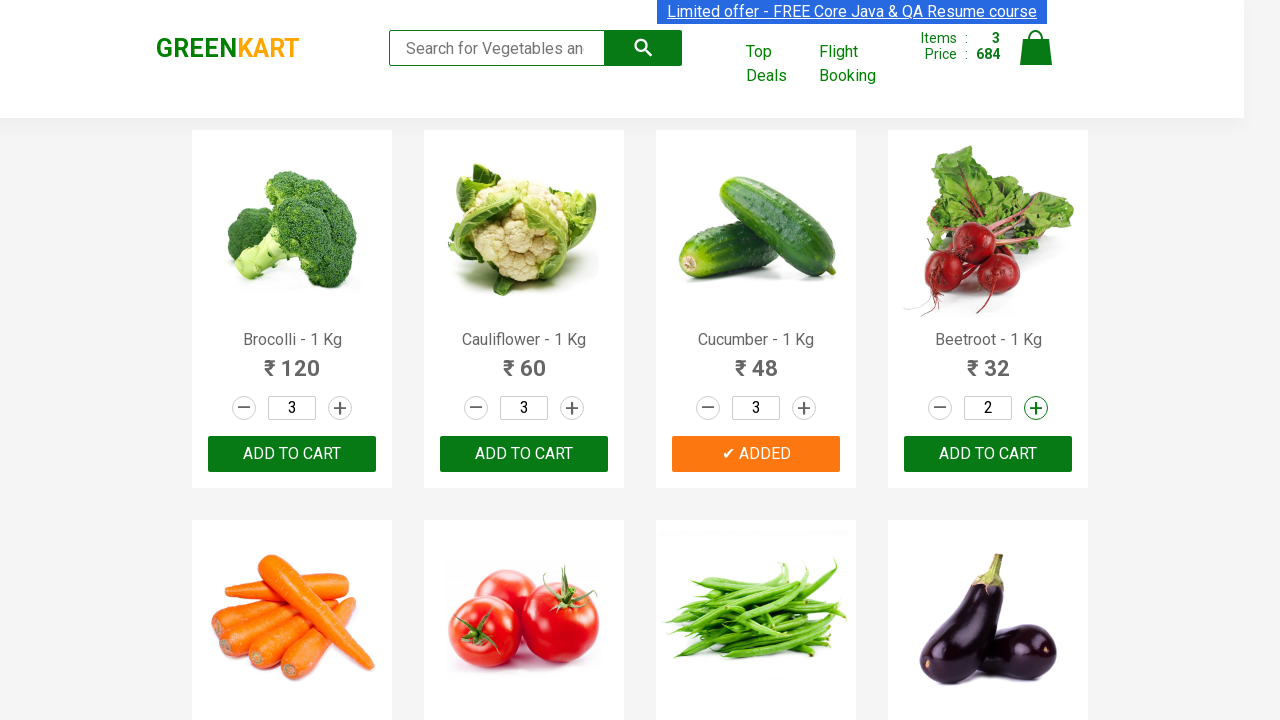

Clicked quantity input field for product 3 (Beetroot) at (988, 408) on input[type='number'] >> nth=3
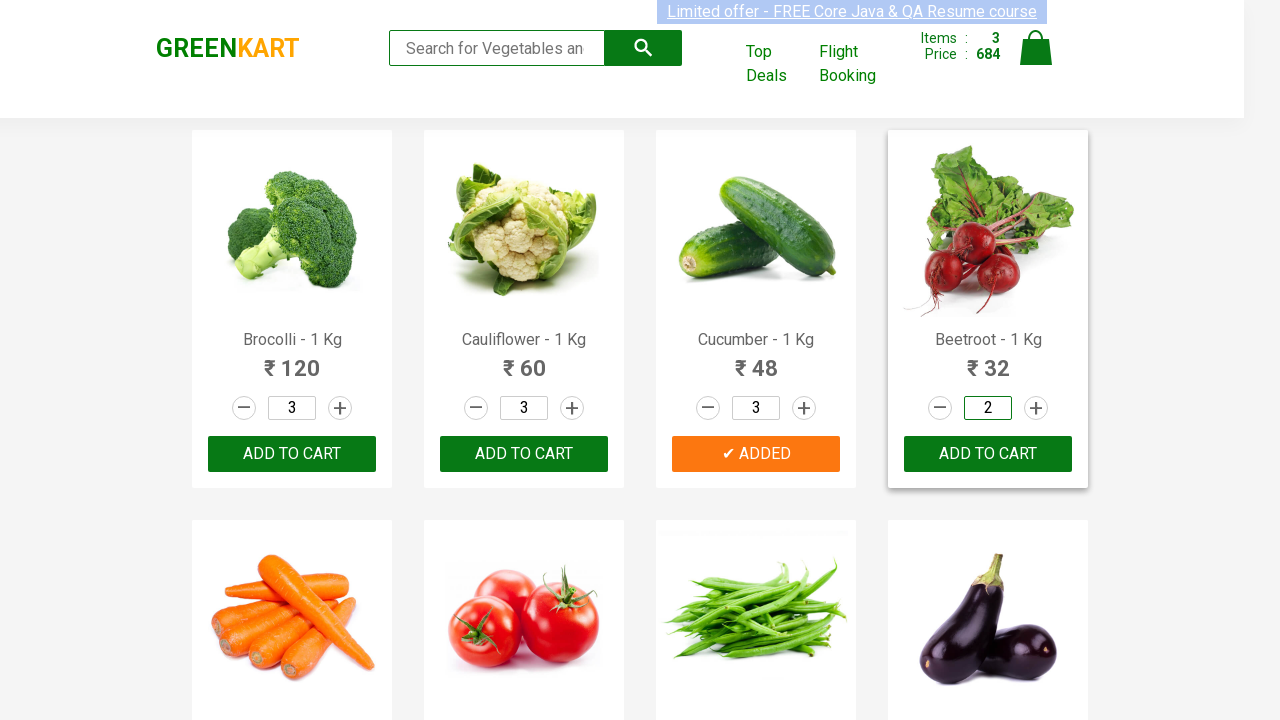

Clicked increment button to increase quantity for product 3 (Beetroot) at (1036, 408) on a.increment >> nth=3
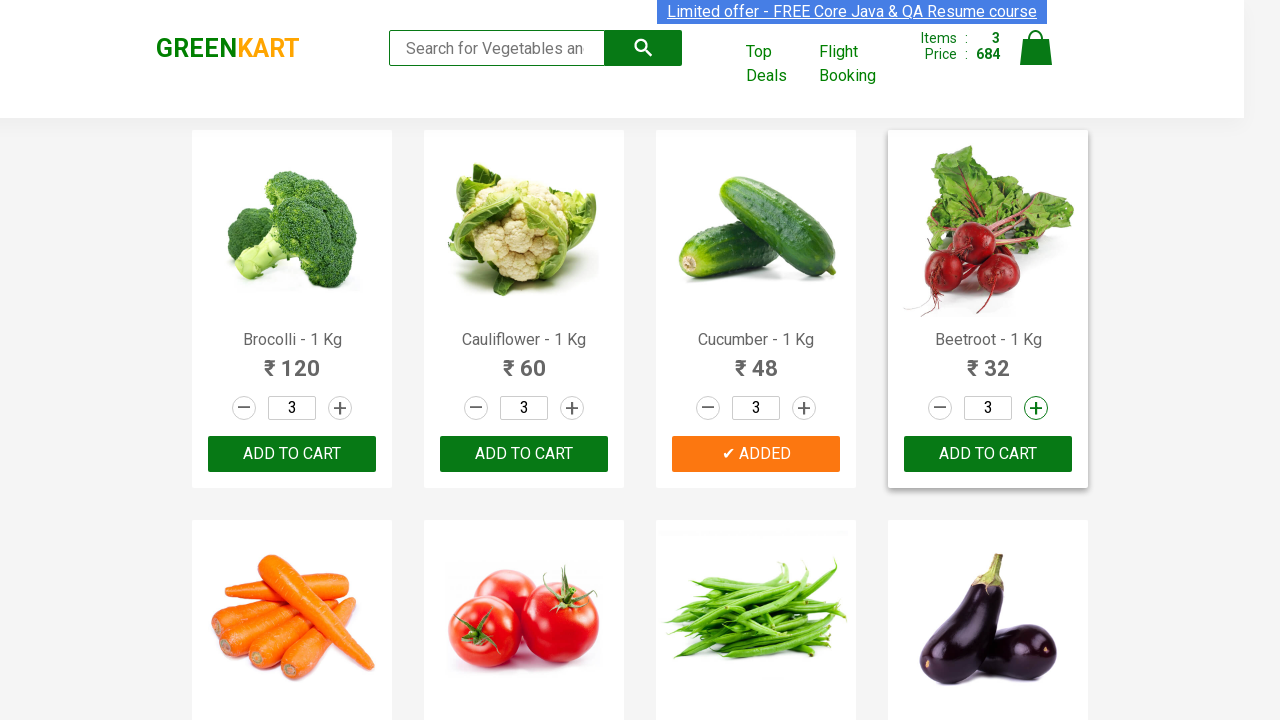

Clicked Add to Cart button for Beetroot at (988, 454) on div.product-action button >> nth=3
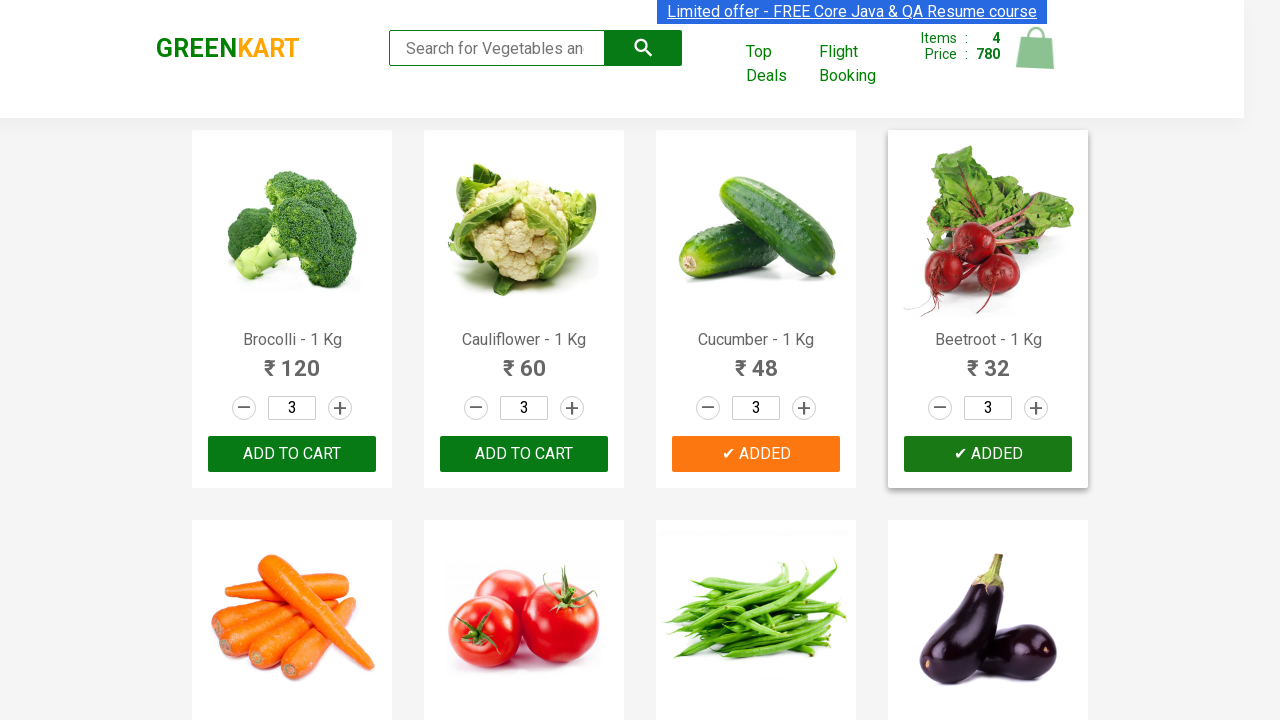

Waited 500ms before processing next item
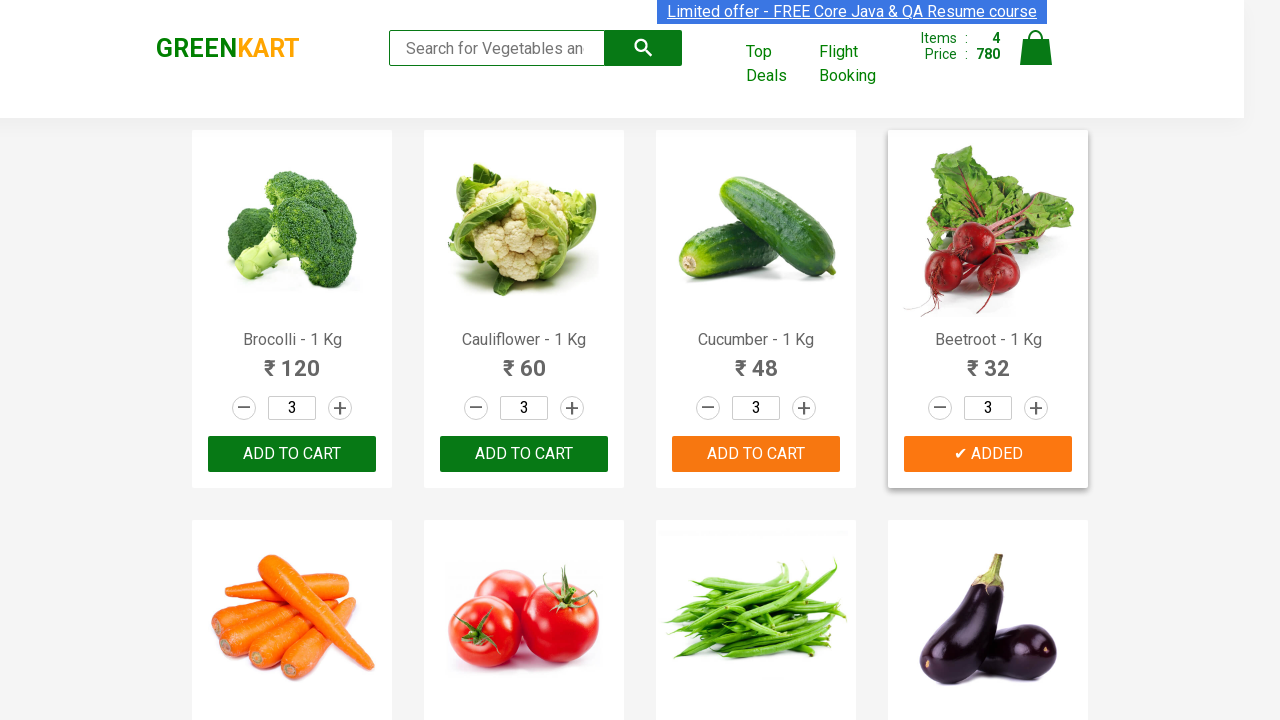

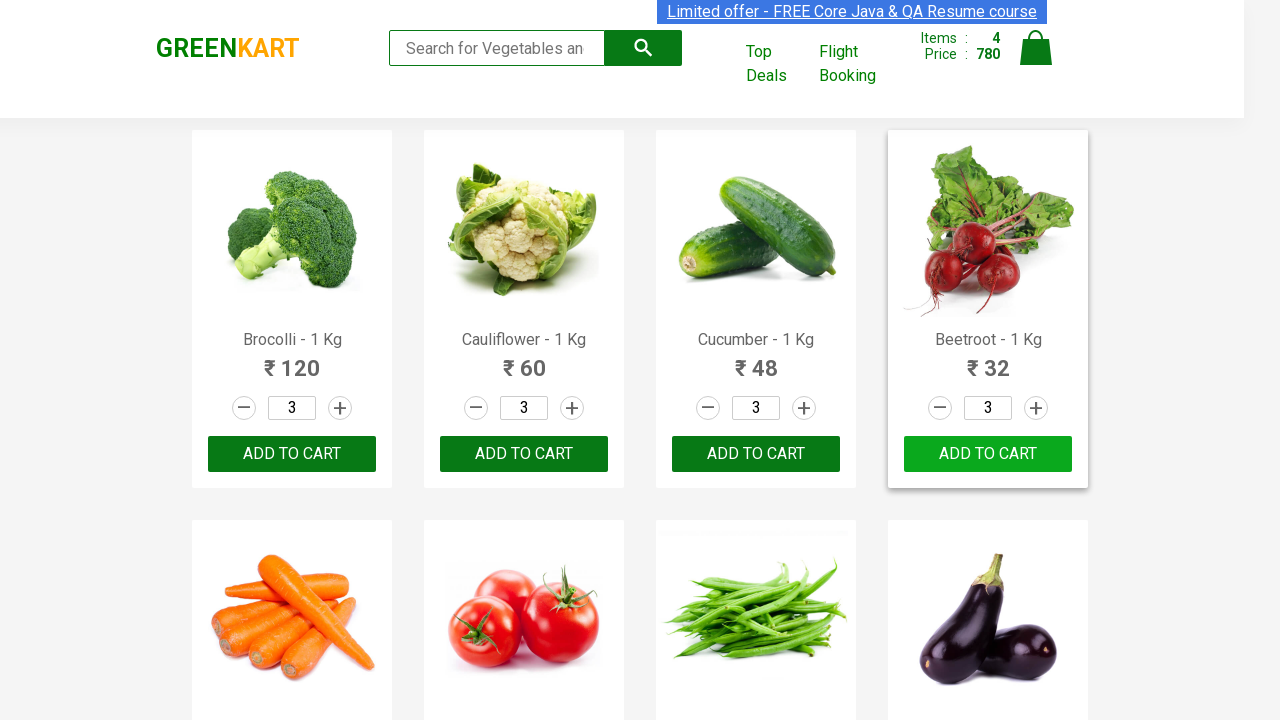